Navigates to Flipkart homepage and verifies the page loads by checking the title

Starting URL: https://www.flipkart.com/

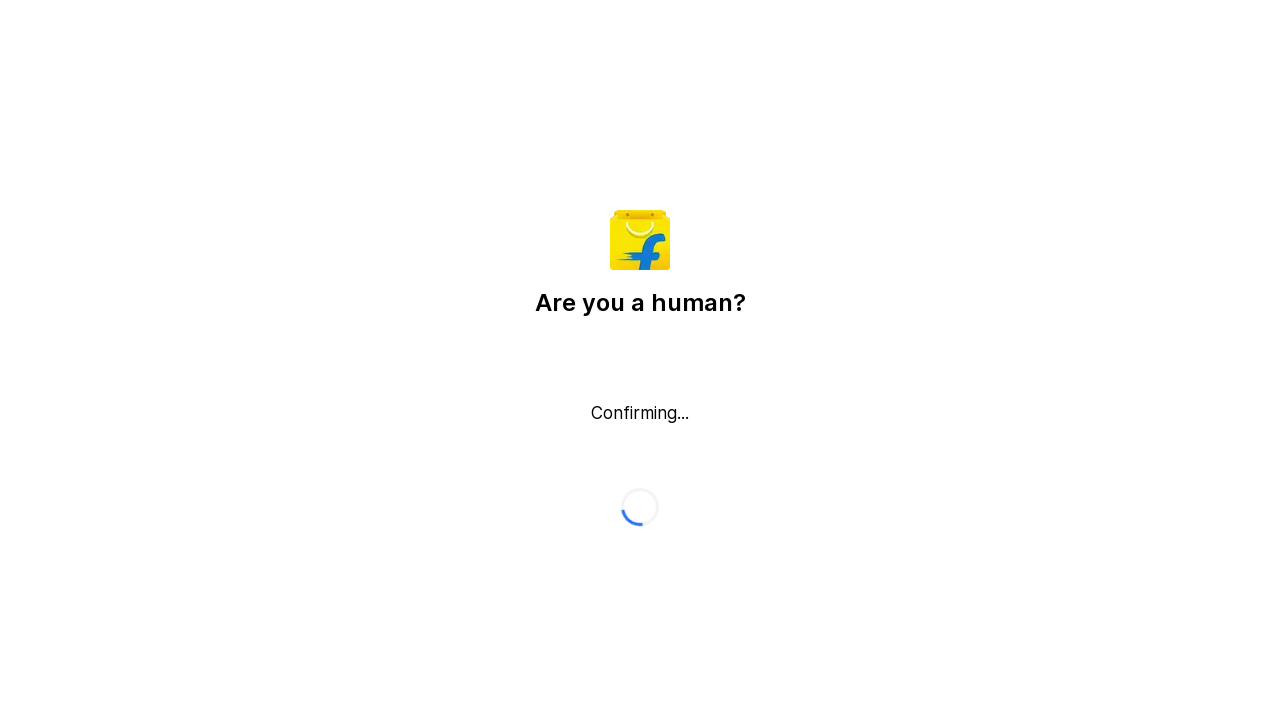

Retrieved page title to verify Flipkart homepage loaded
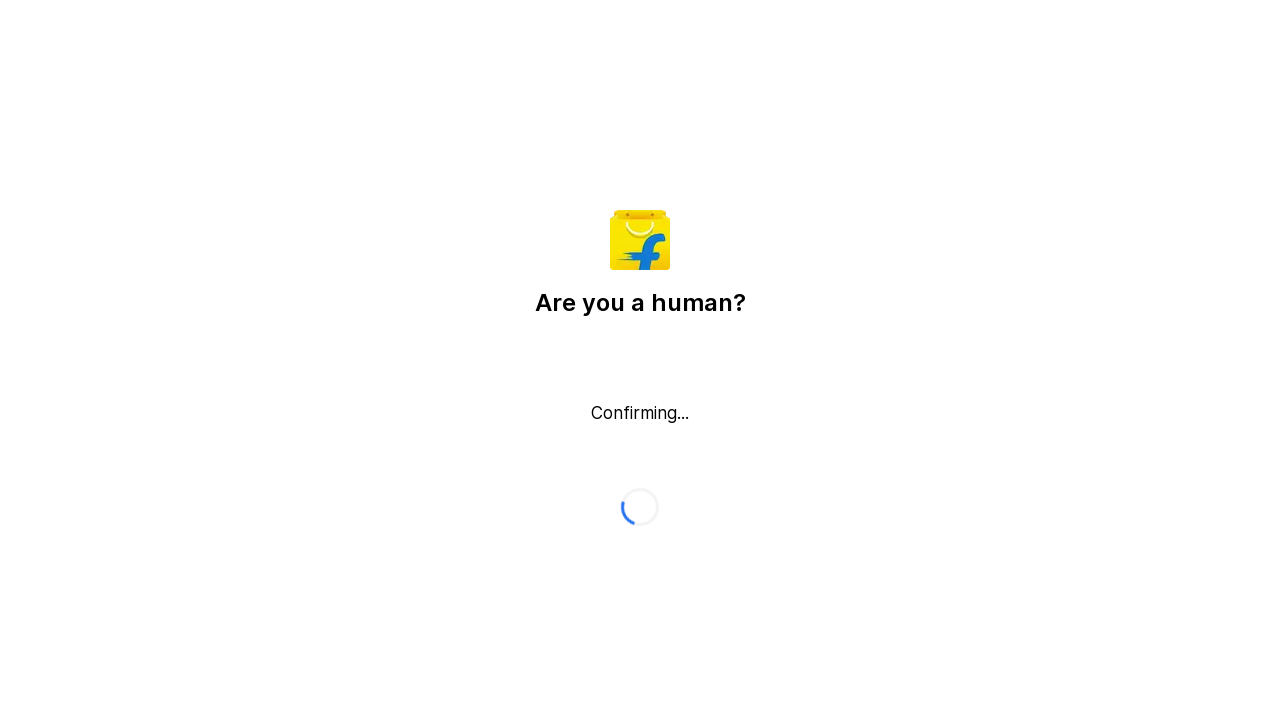

Printed page title to console
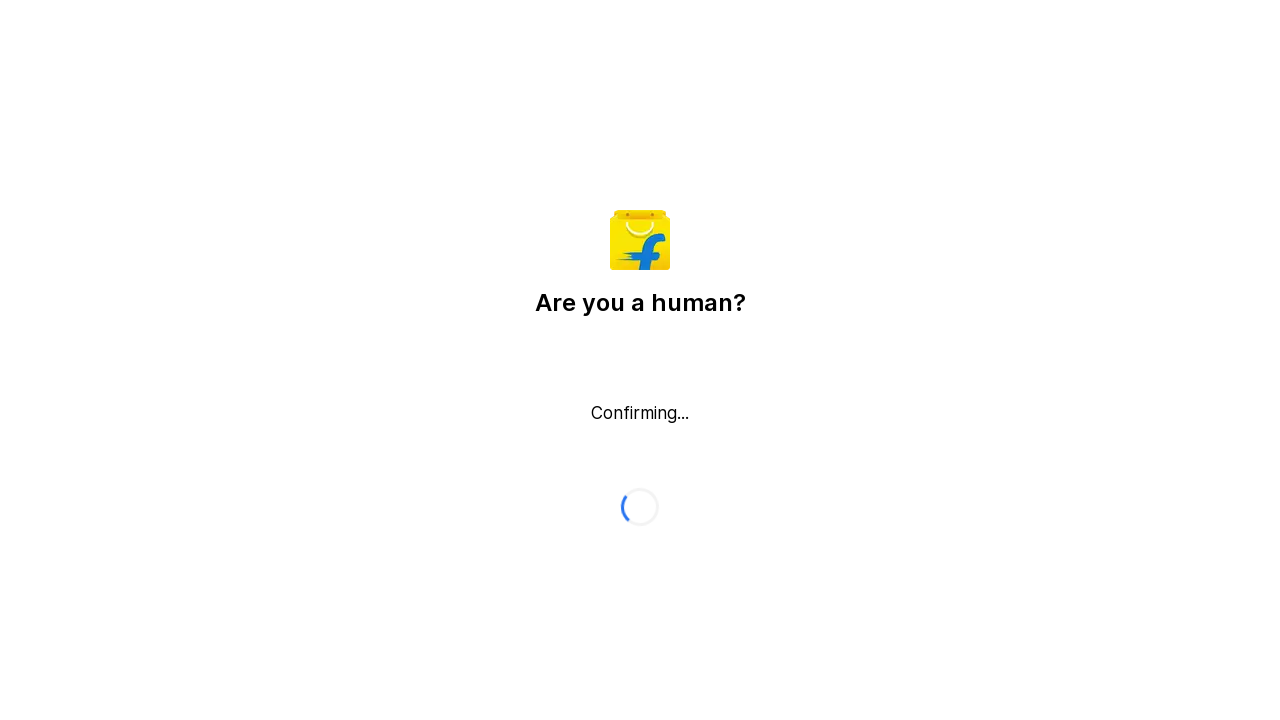

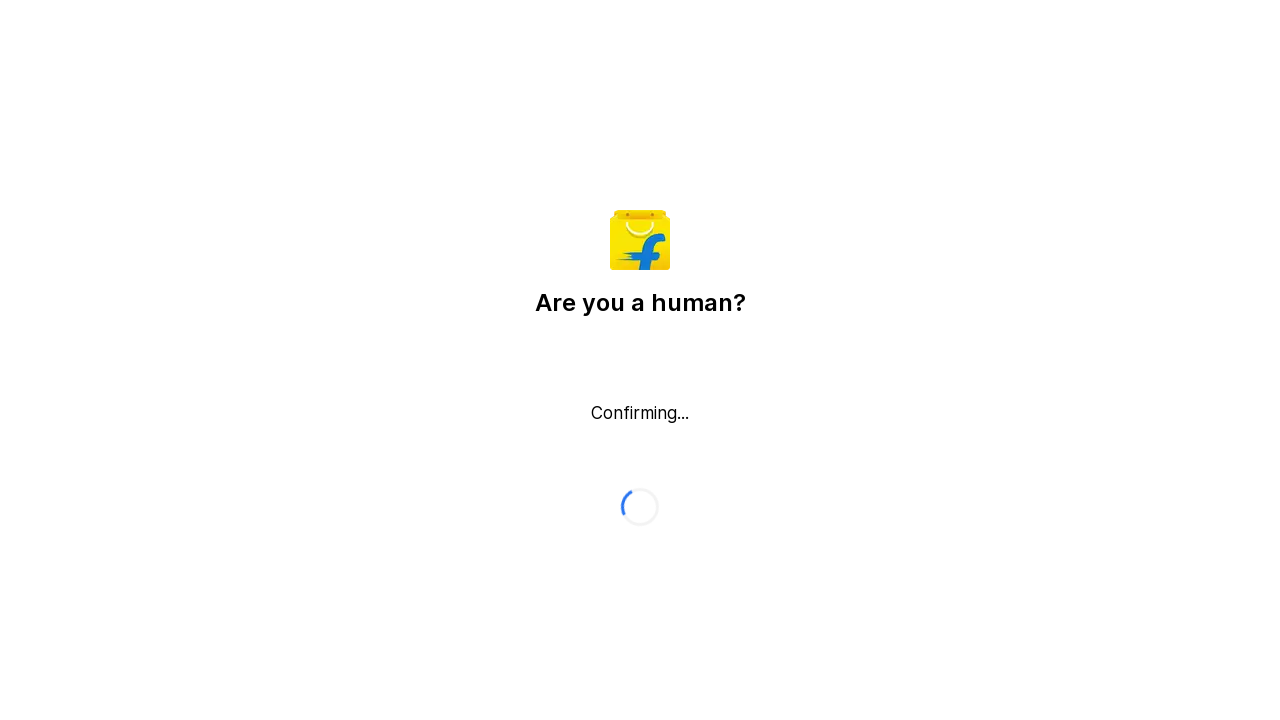